Tests nested frame navigation by switching between parent and child frames, extracting text from the parent frame, and filling a form in the nested frame with the extracted values

Starting URL: https://demoapps.qspiders.com/ui/frames/nested?sublist=1

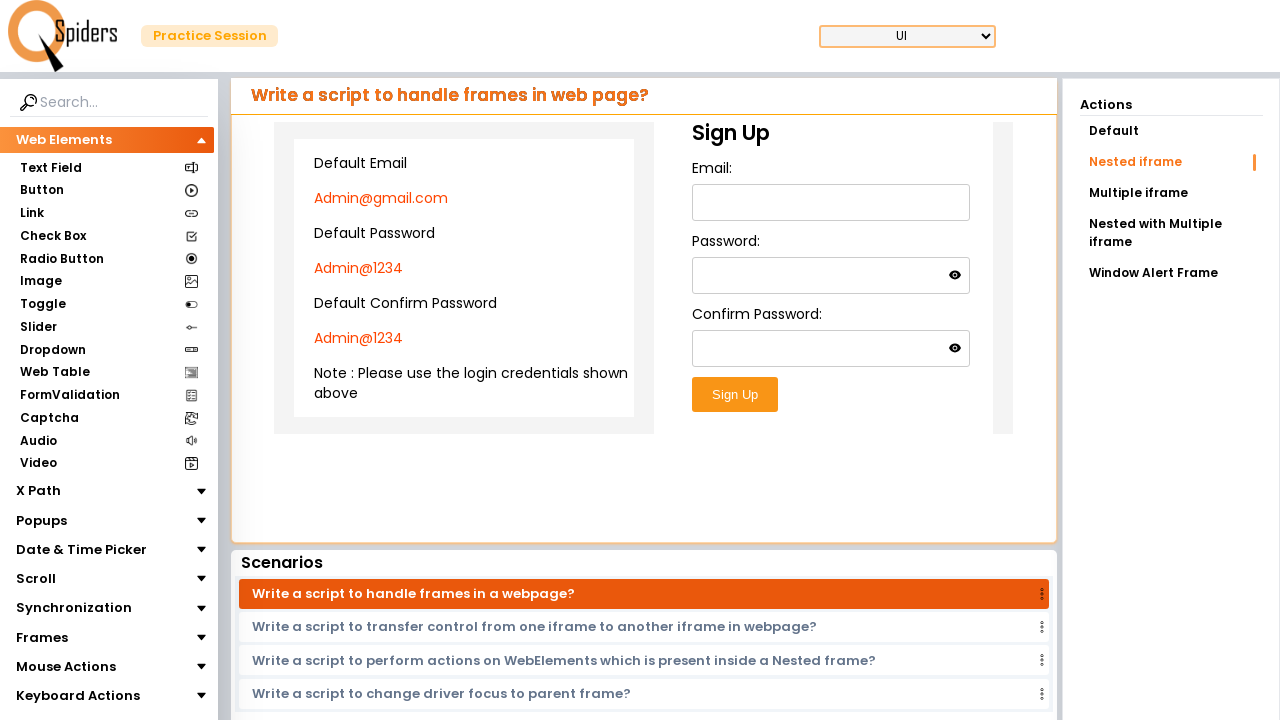

Located main iframe with class 'w-full h-96'
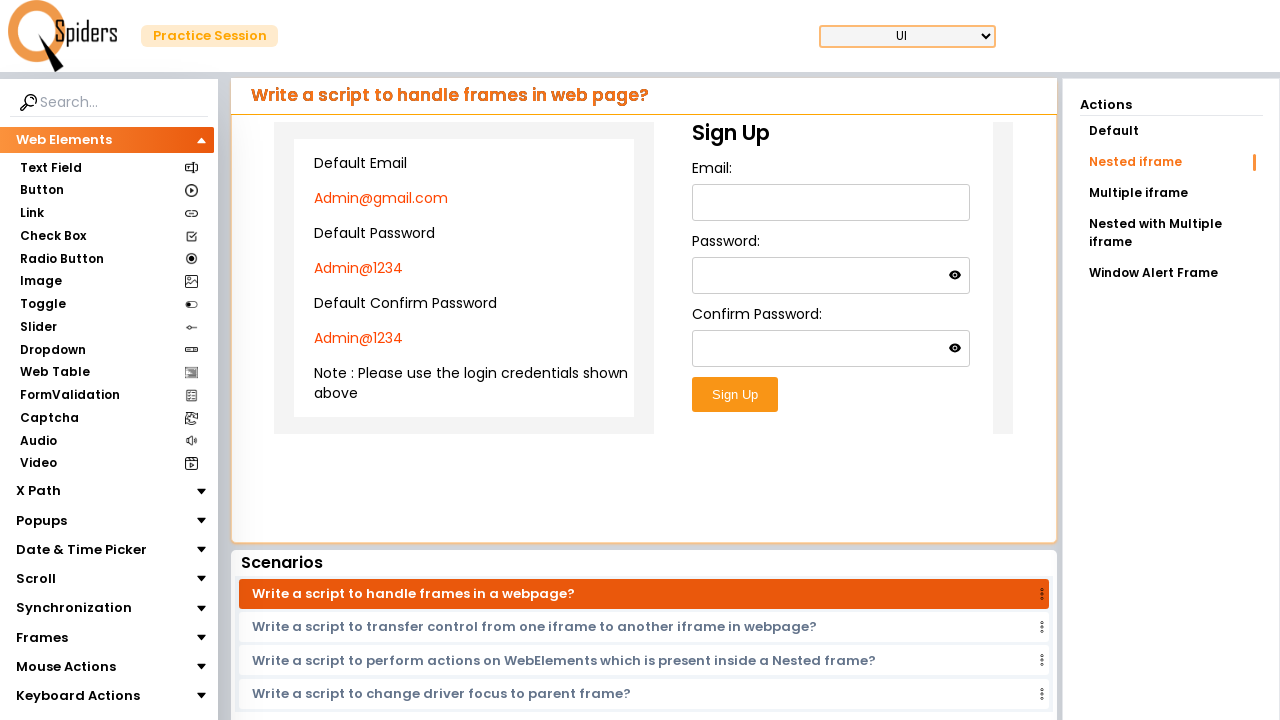

Extracted email text 'Admin@gmail.com' from parent frame
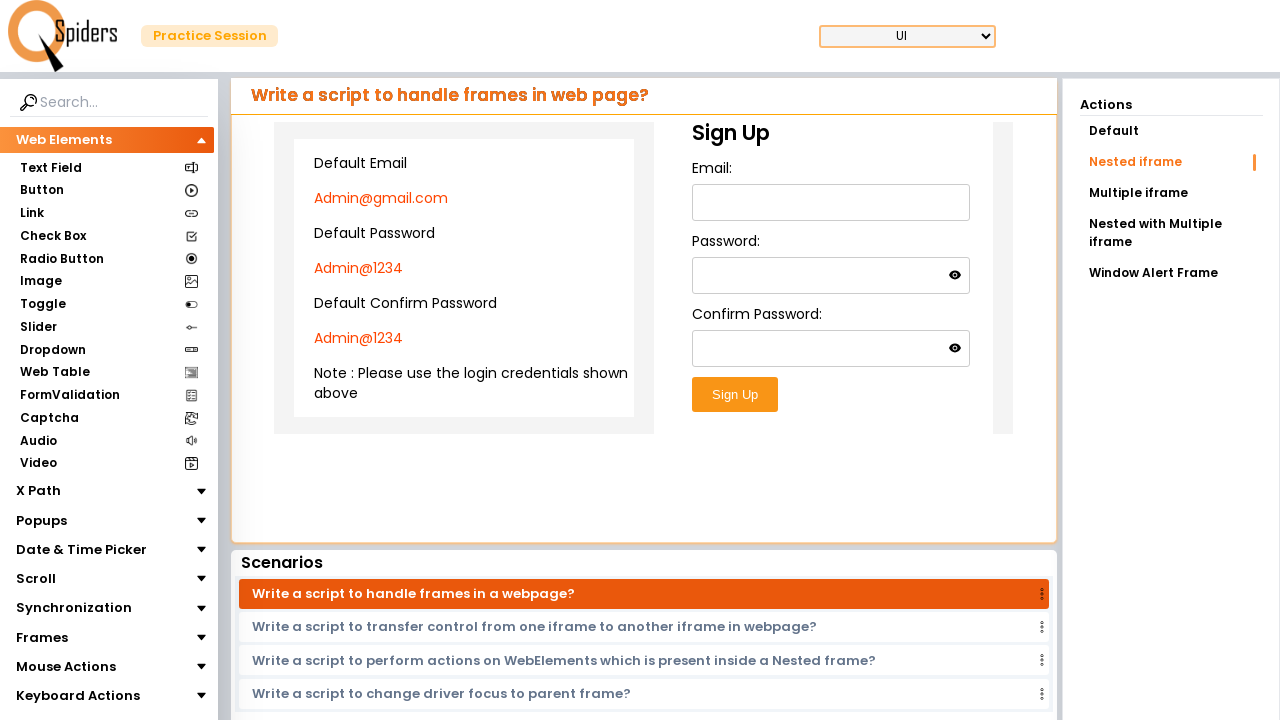

Extracted password text 'Admin@1234' from parent frame
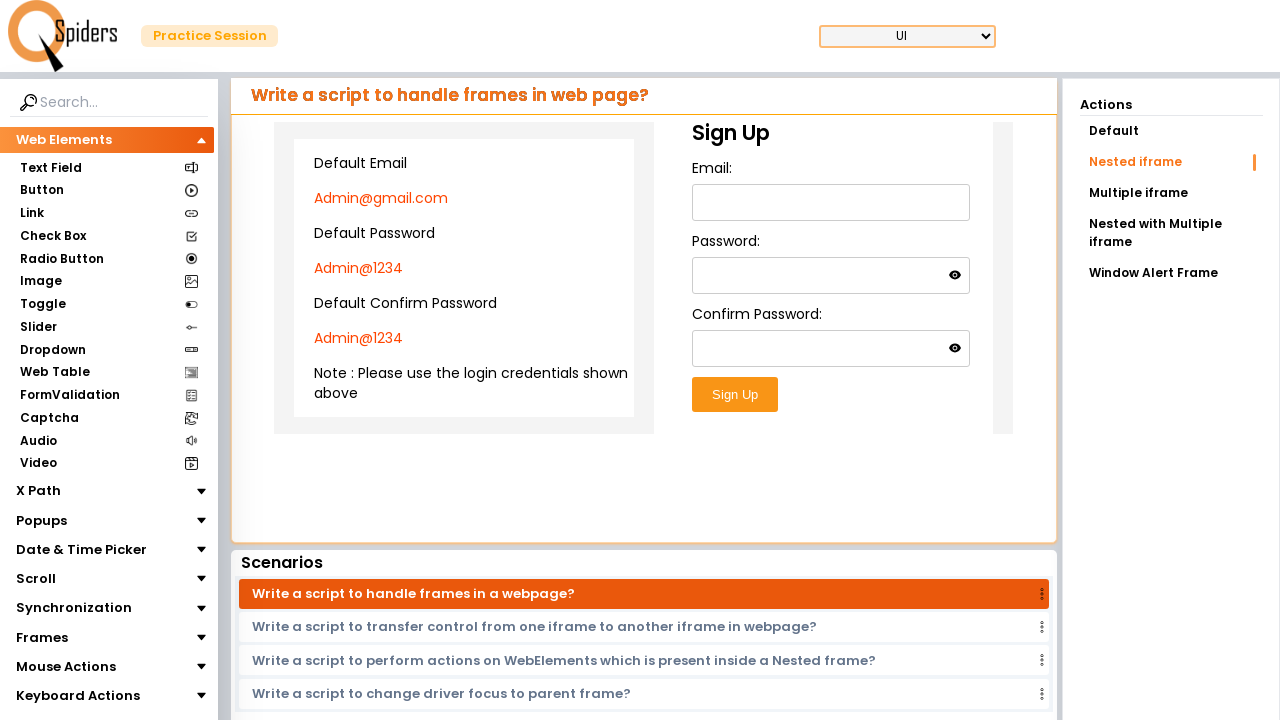

Extracted confirm password text 'Admin@1234' from parent frame
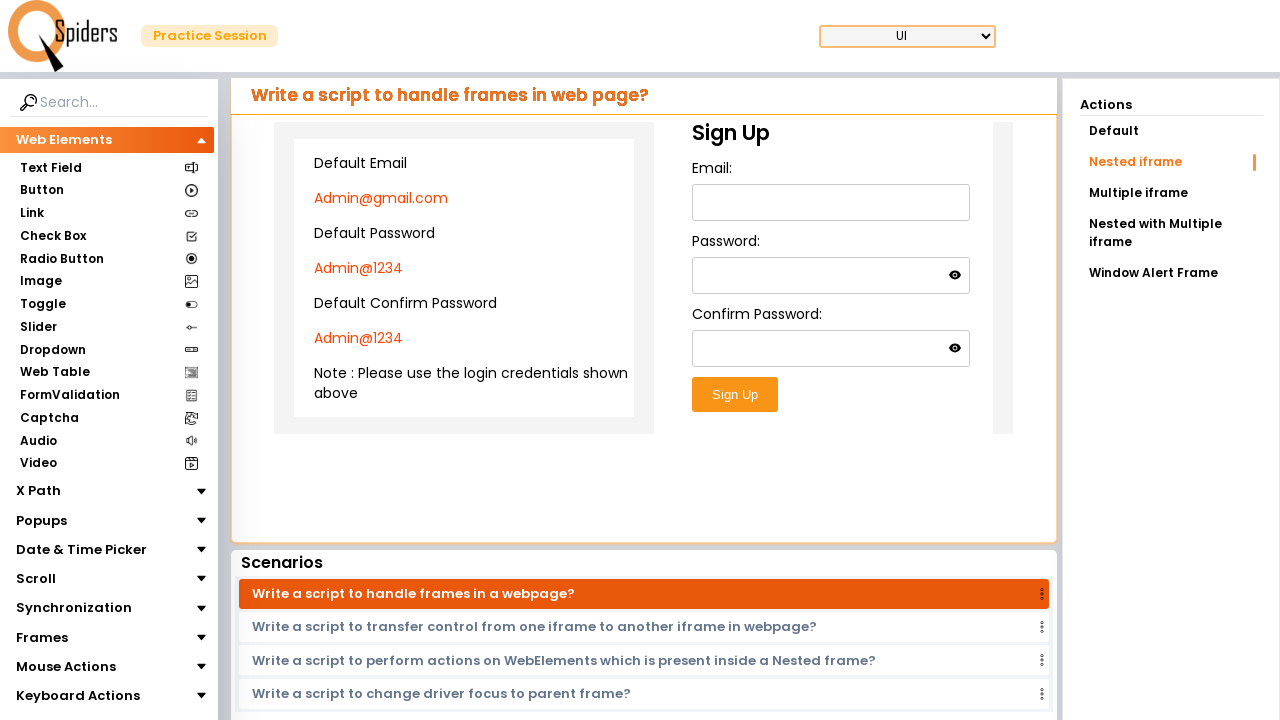

Located nested iframe within main frame's form container
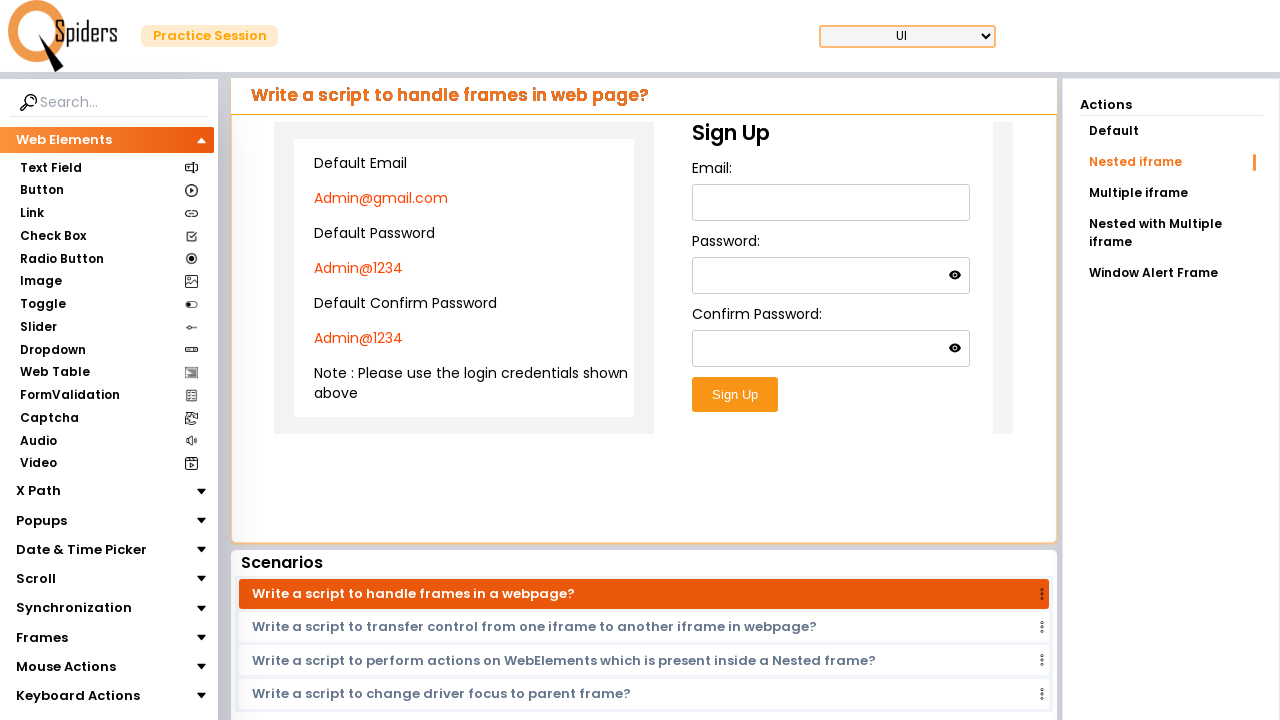

Filled email field in nested frame with extracted email value on xpath=//iframe[@class='w-full h-96'] >> internal:control=enter-frame >> xpath=//
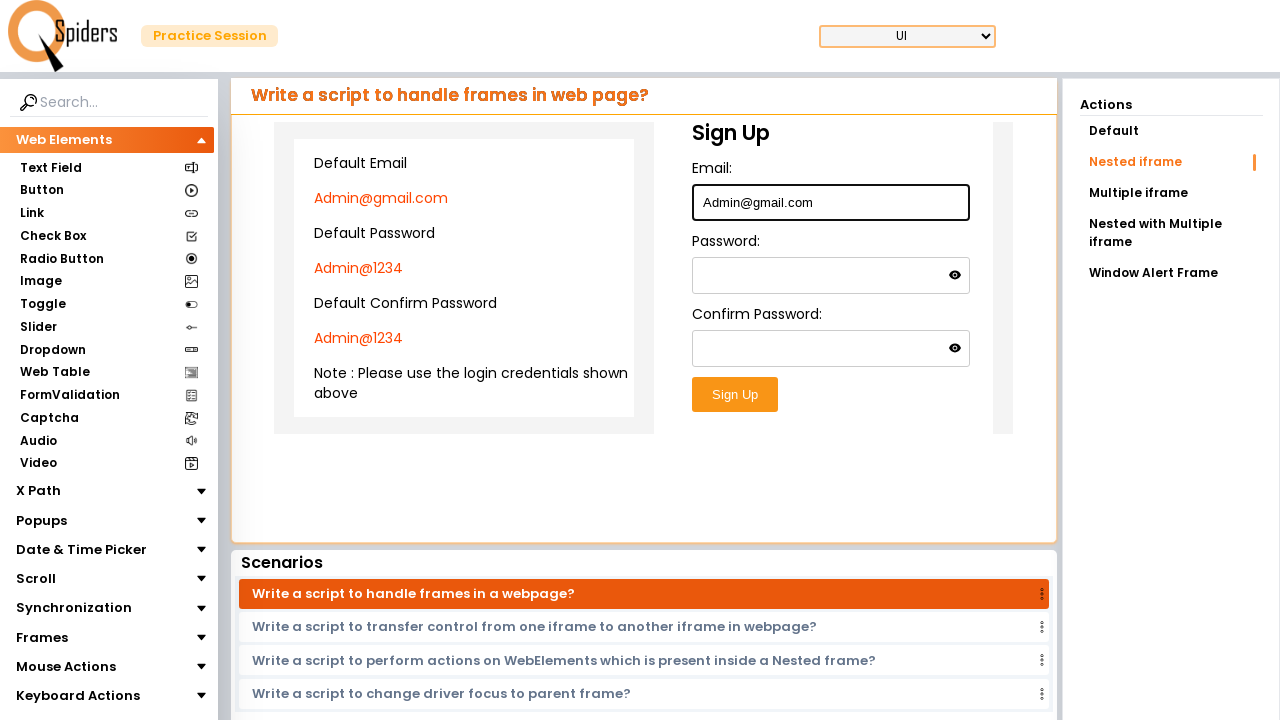

Filled password field in nested frame with extracted password value on xpath=//iframe[@class='w-full h-96'] >> internal:control=enter-frame >> xpath=//
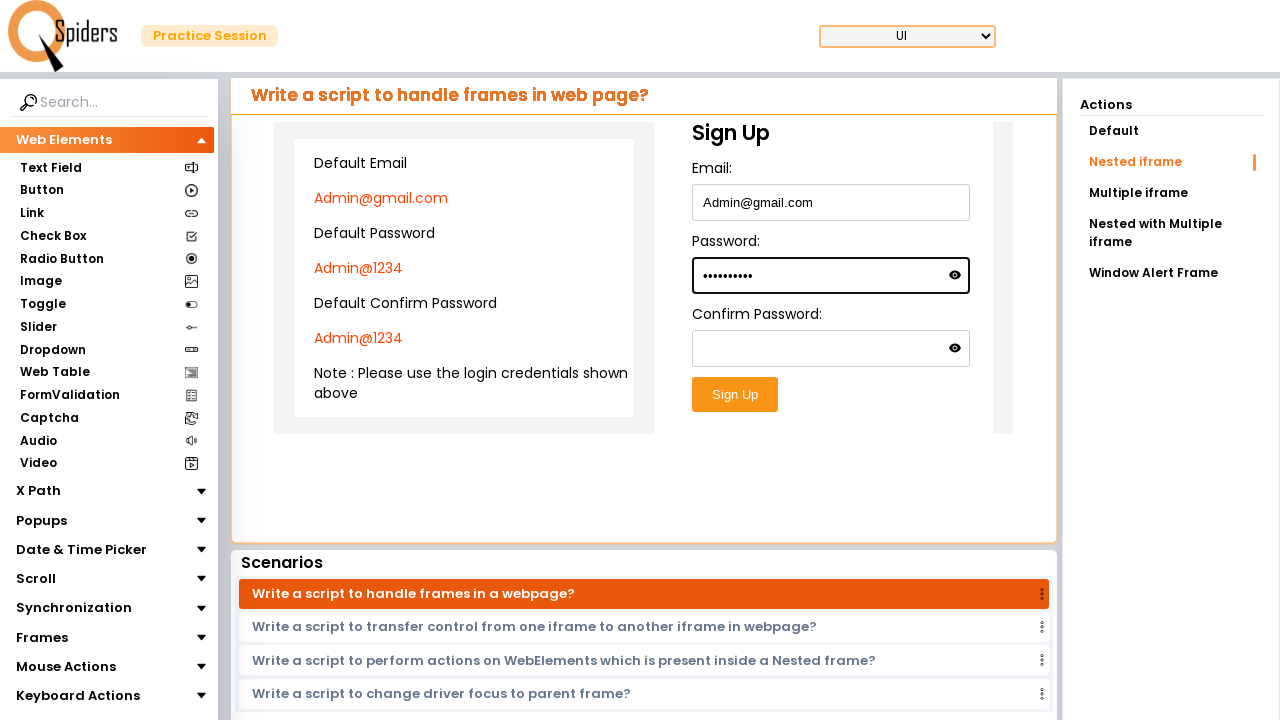

Filled confirm password field in nested frame with extracted confirm password value on xpath=//iframe[@class='w-full h-96'] >> internal:control=enter-frame >> xpath=//
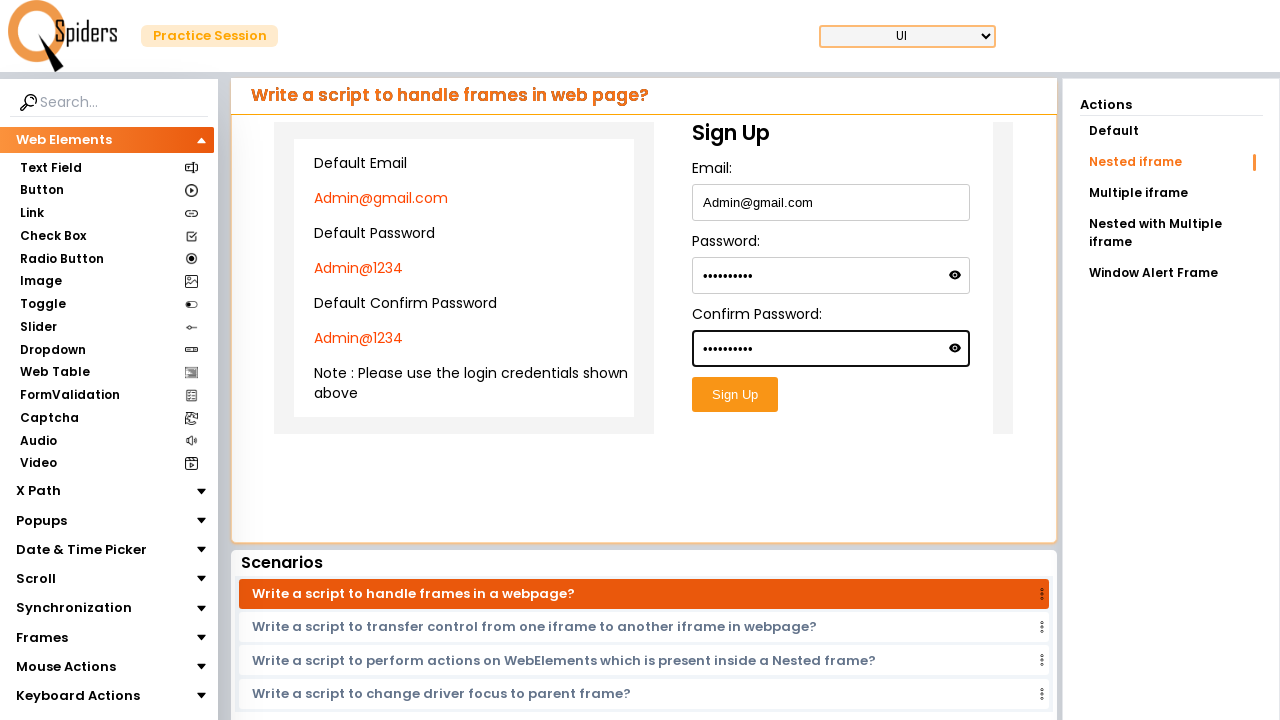

Clicked submit button to submit the nested frame form at (735, 395) on xpath=//iframe[@class='w-full h-96'] >> internal:control=enter-frame >> xpath=//
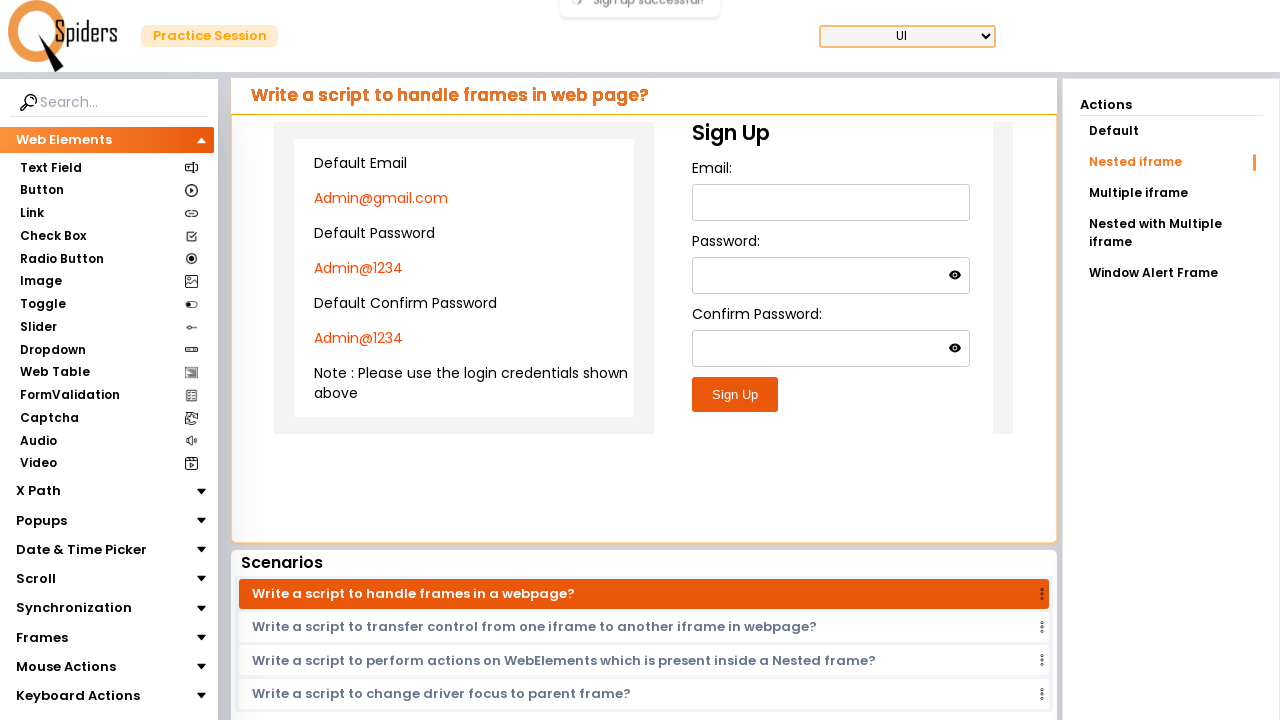

Waited 1000ms for form submission to complete
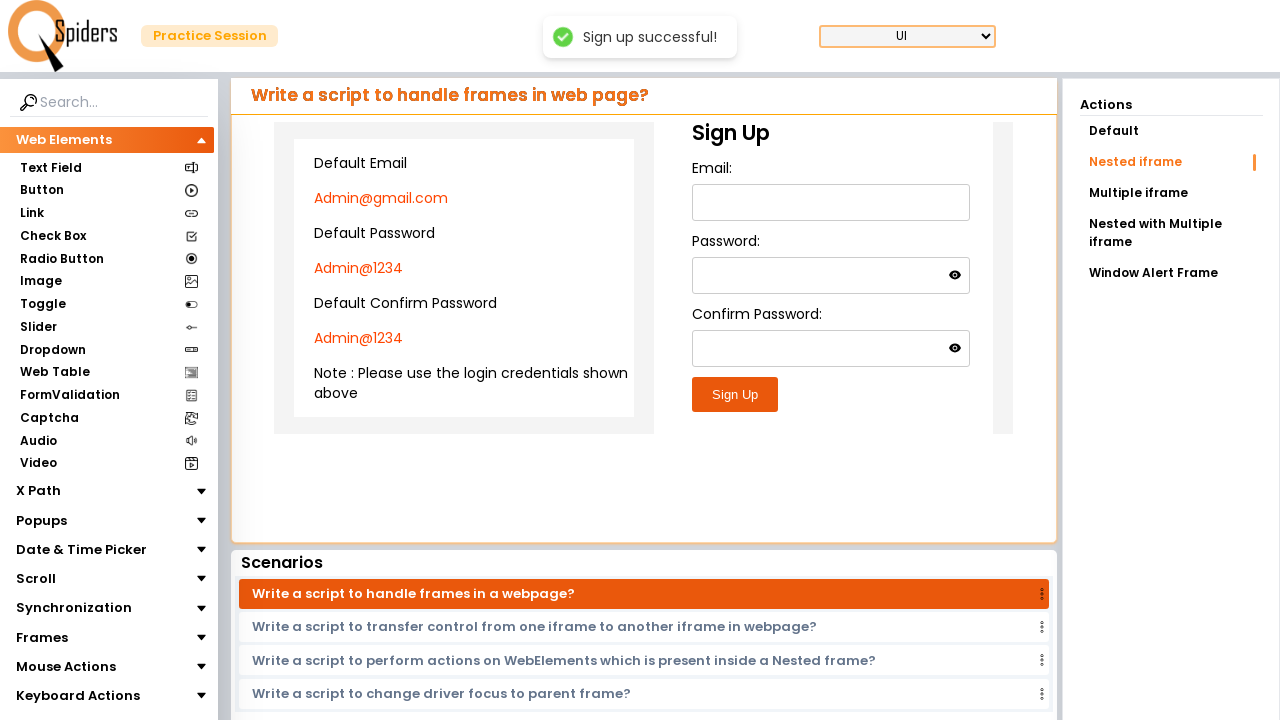

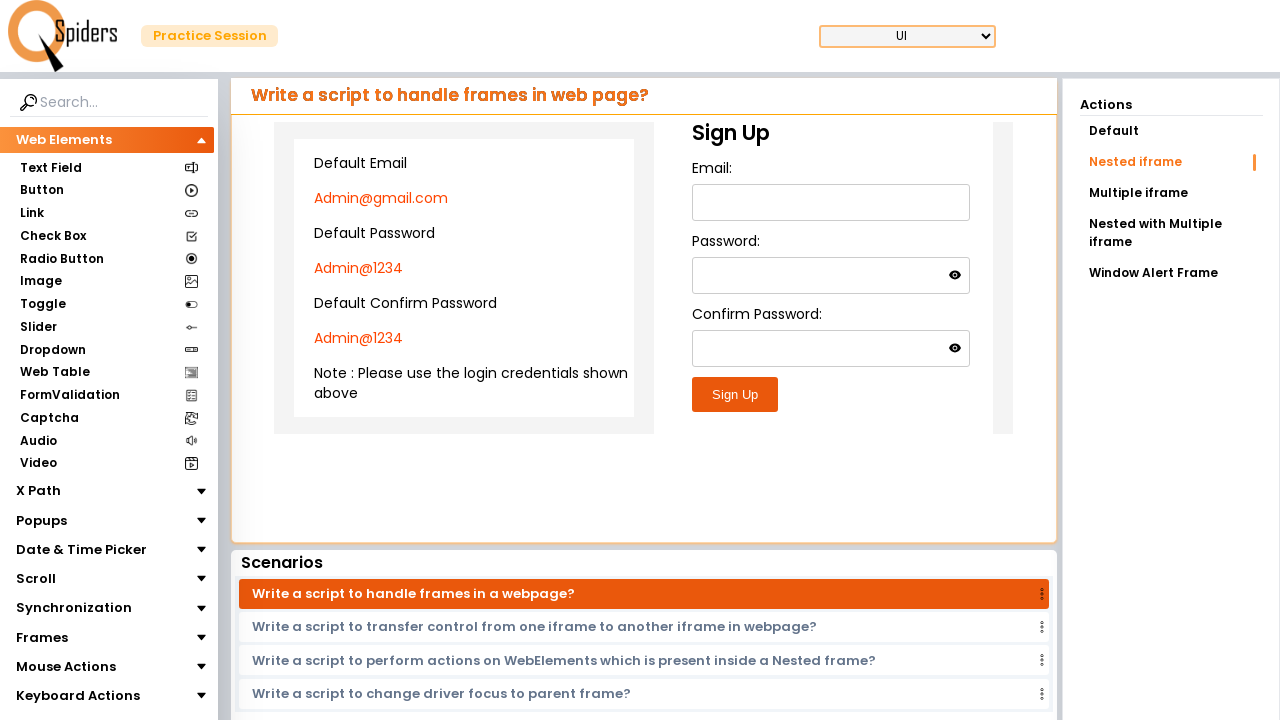